Tests keyboard action by typing uppercase 'A' directly into a text input field without holding modifier keys.

Starting URL: https://www.selenium.dev/selenium/web/single_text_input.html

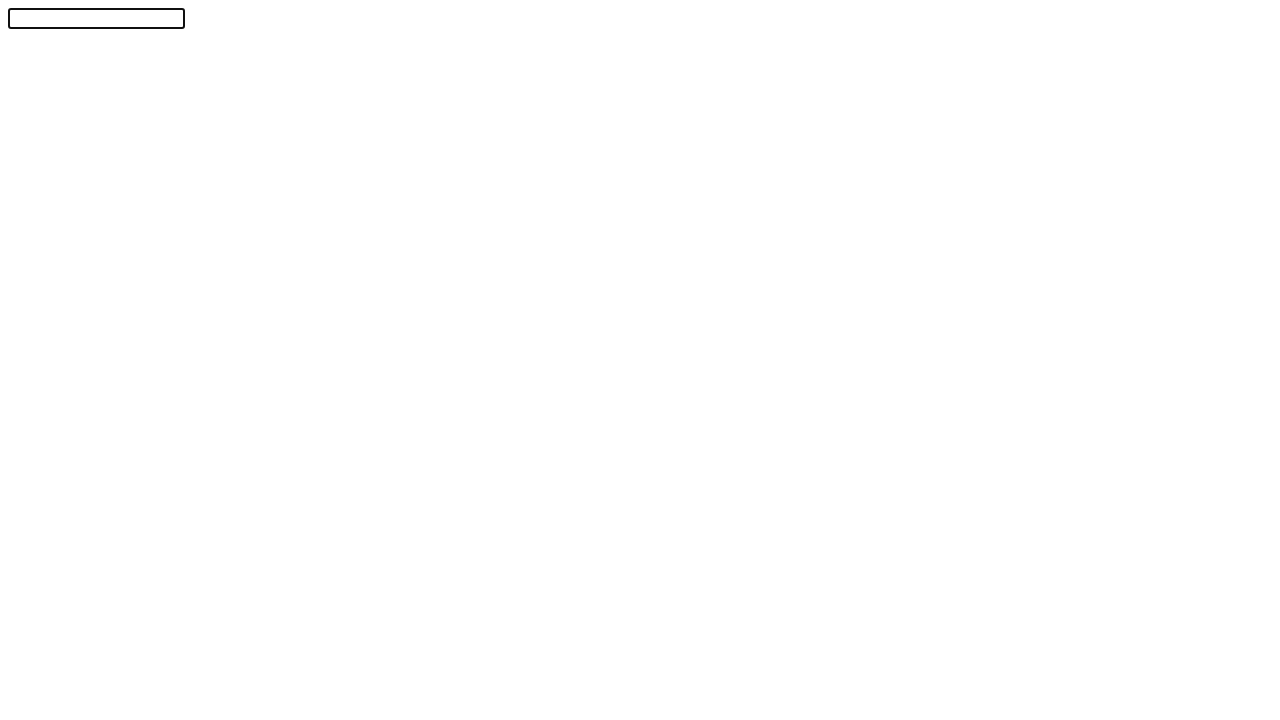

Navigated to single text input test page
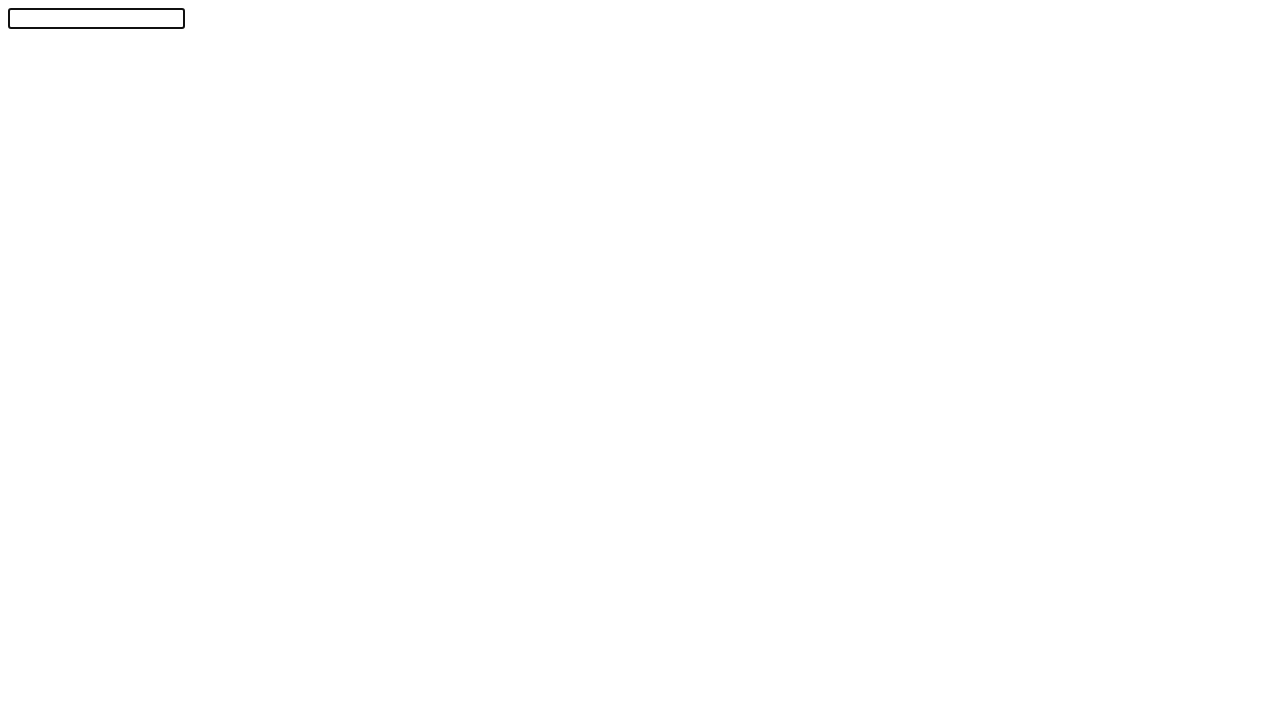

Typed uppercase 'A' directly into text input field without modifier keys
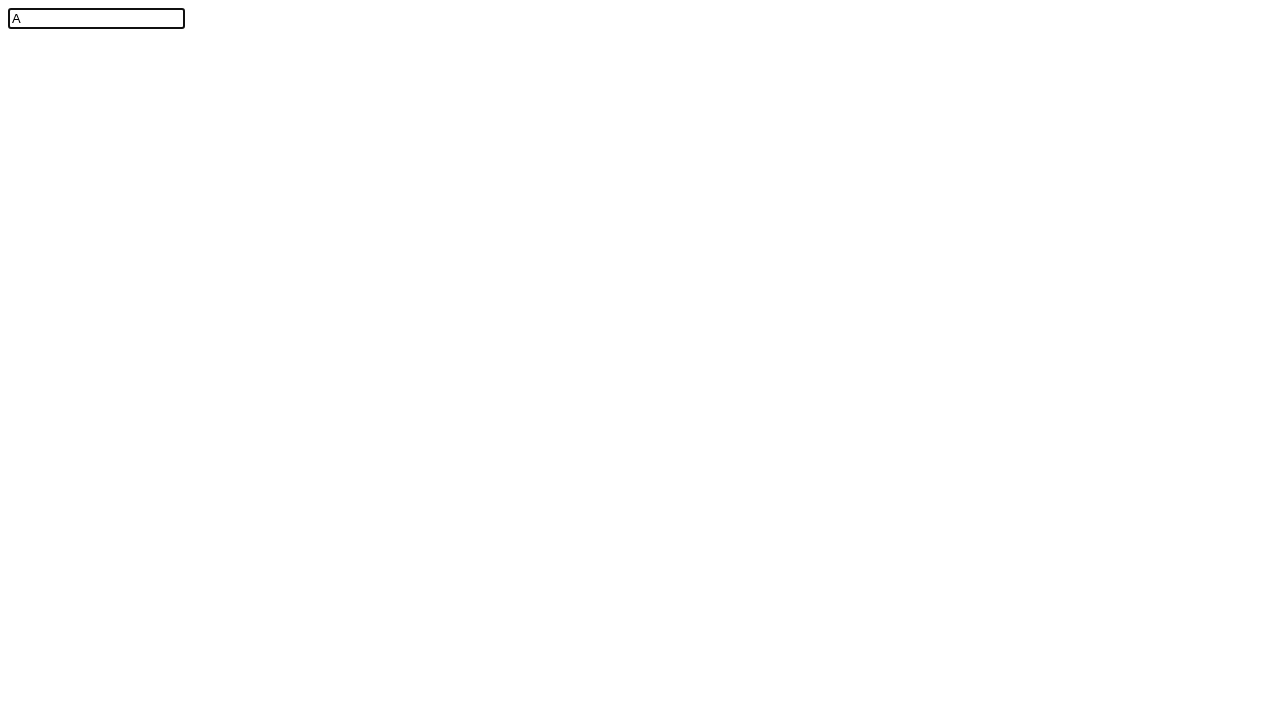

Waited 1 second to observe the result
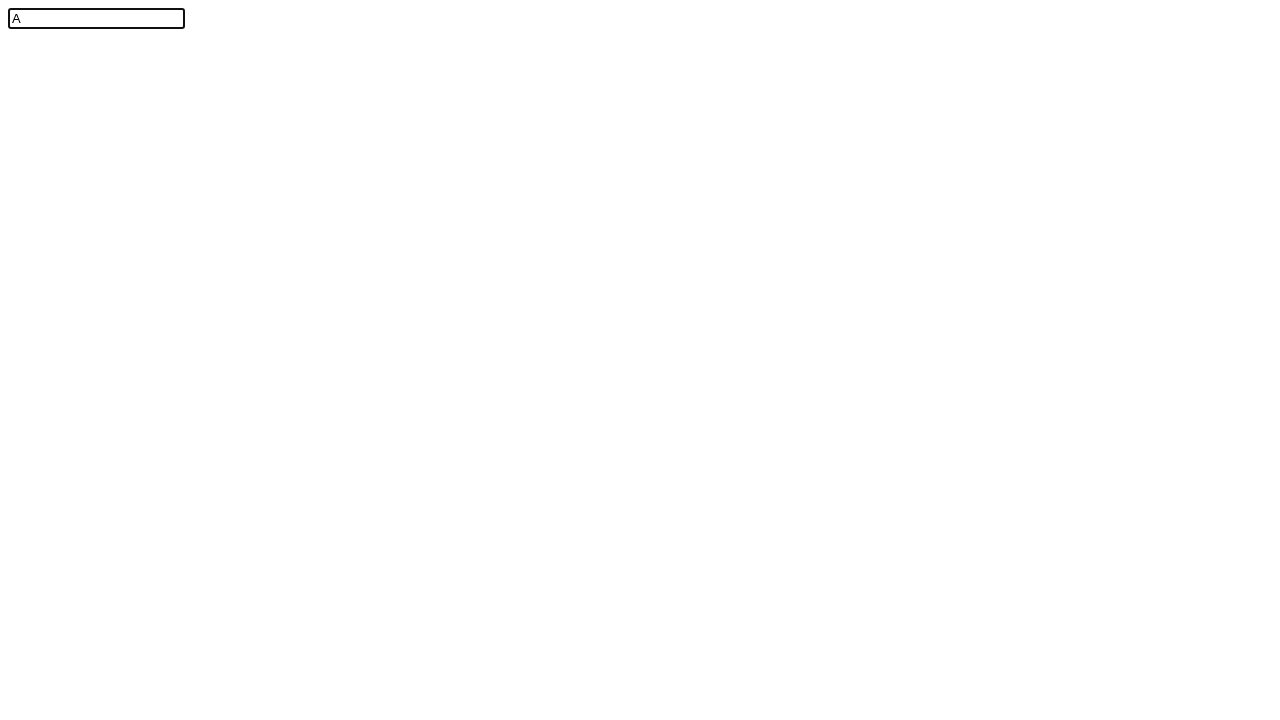

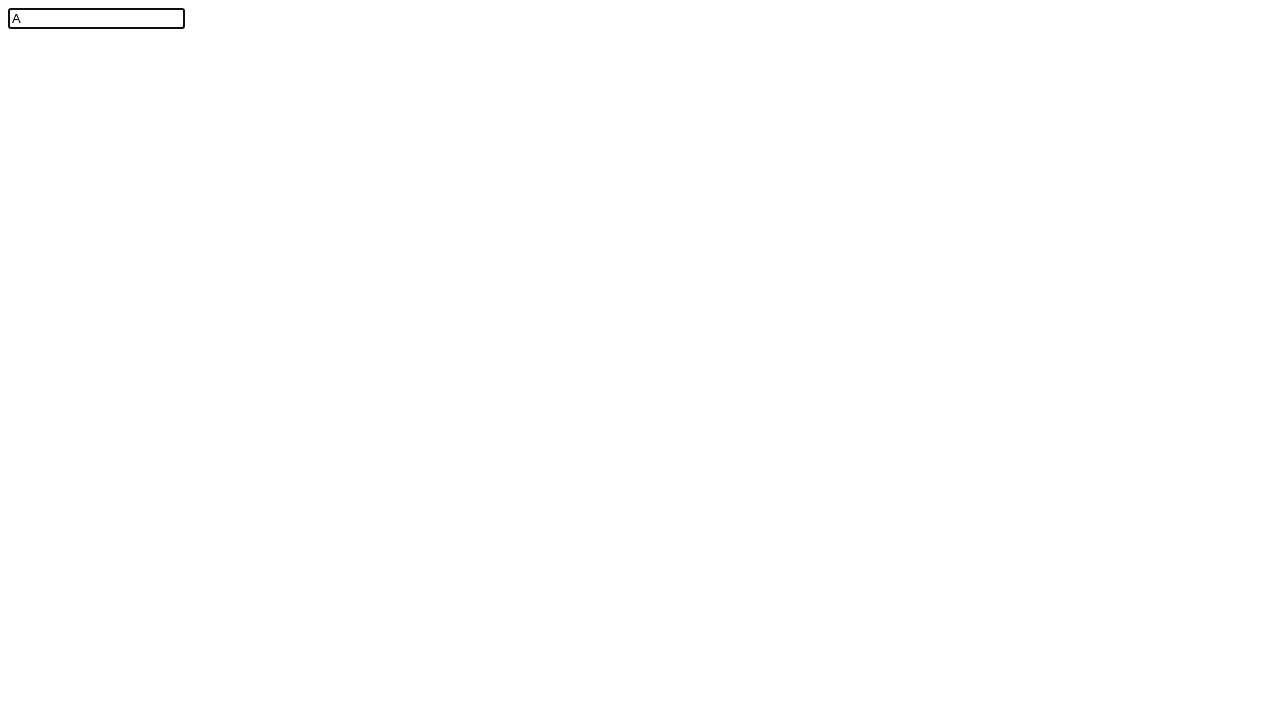